Navigates through multiple Sina news website sections to verify page loading

Starting URL: http://news.sina.com.cn/

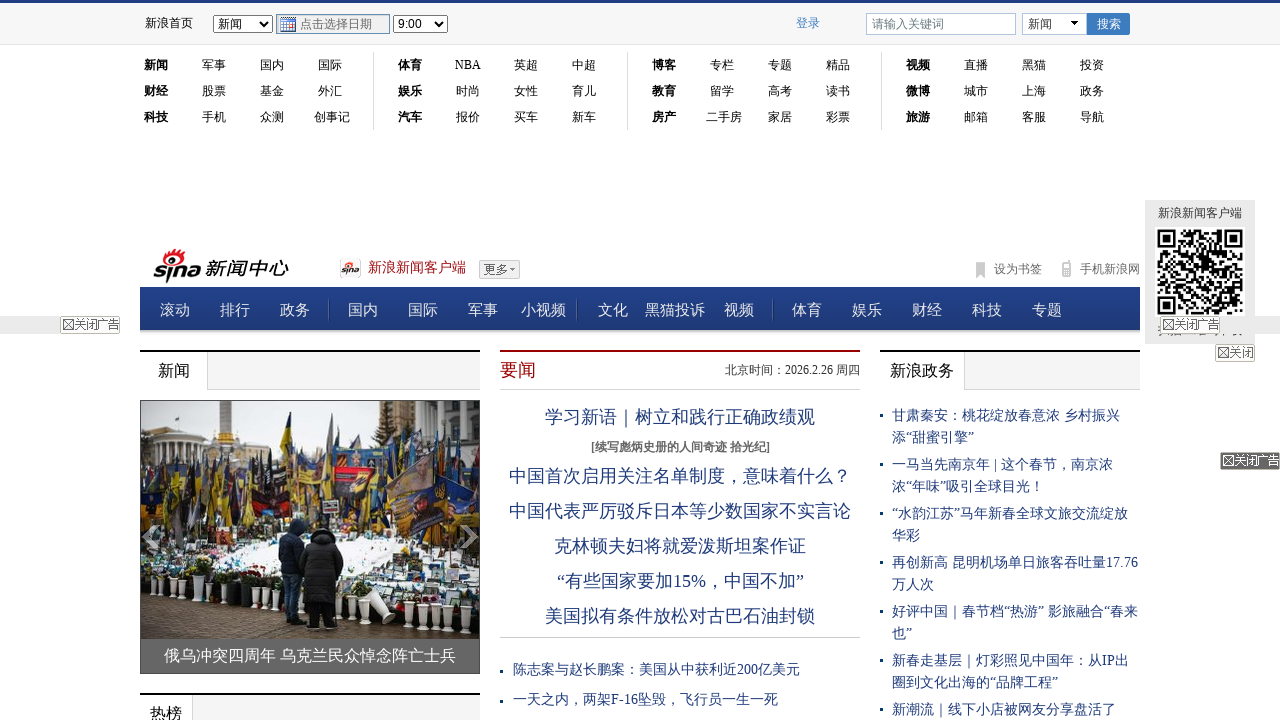

Navigated to Sina military news section
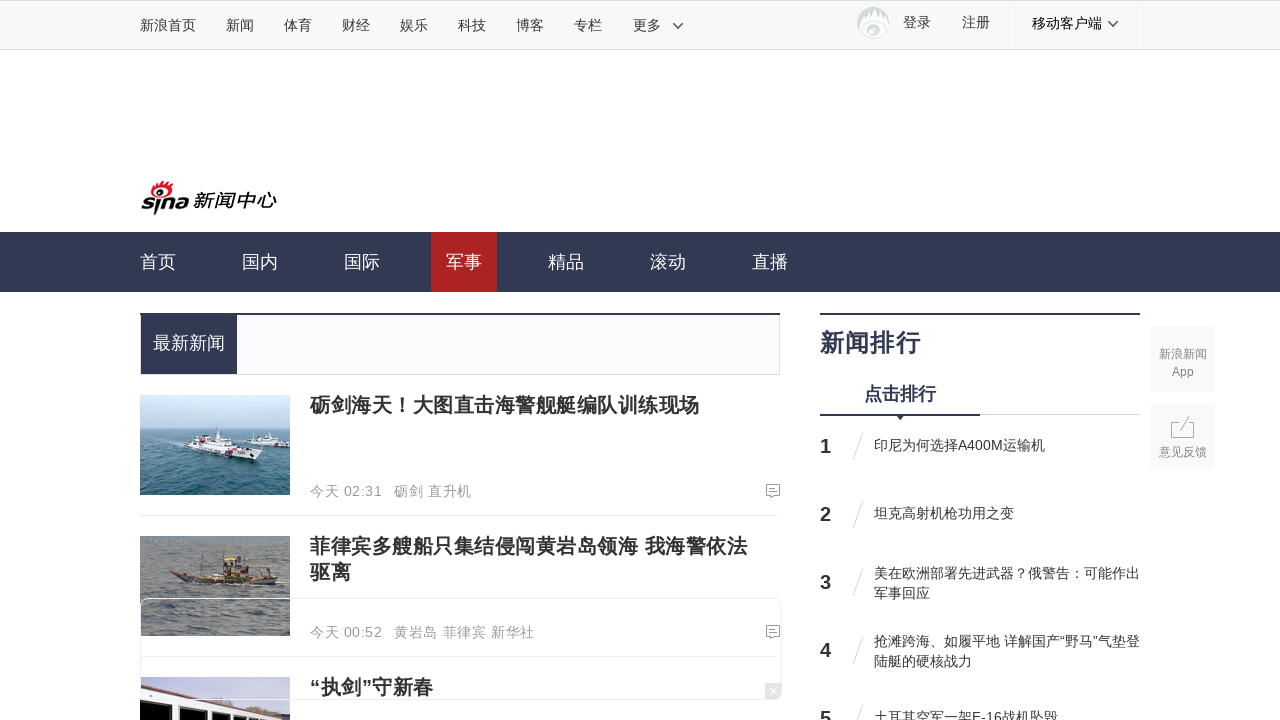

Navigated to Sina society news section
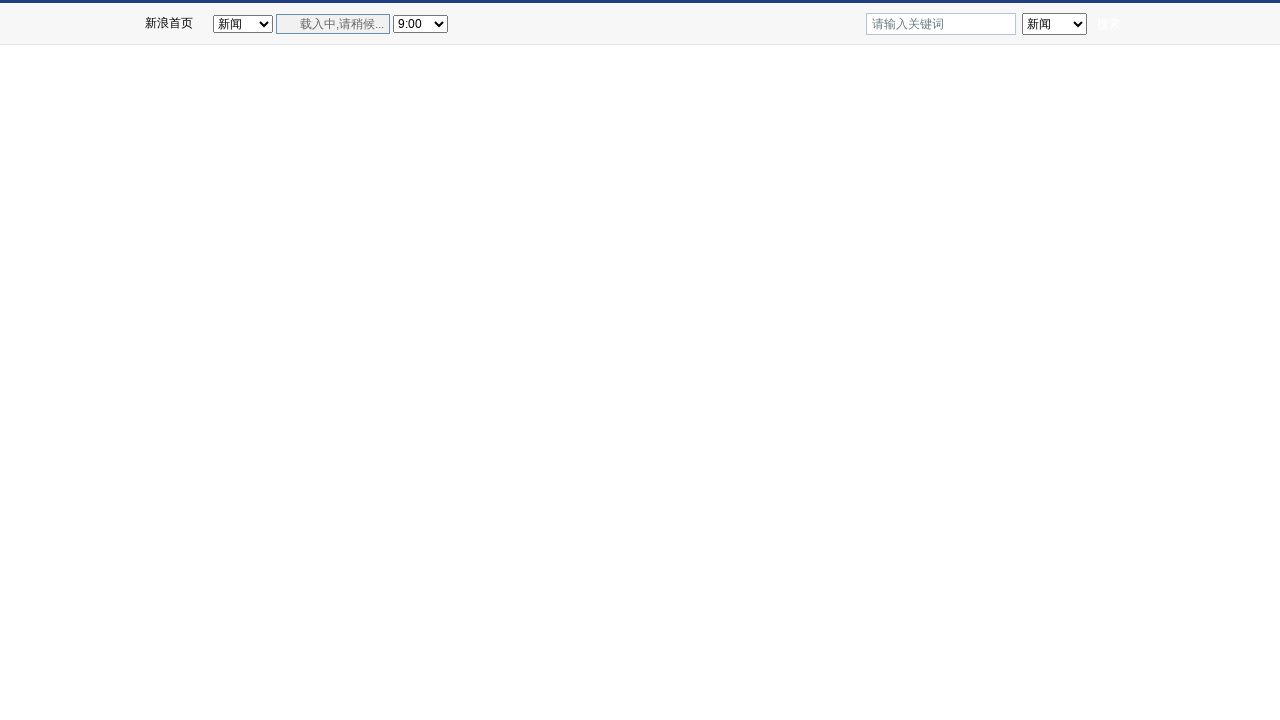

Navigated to Sina finance section
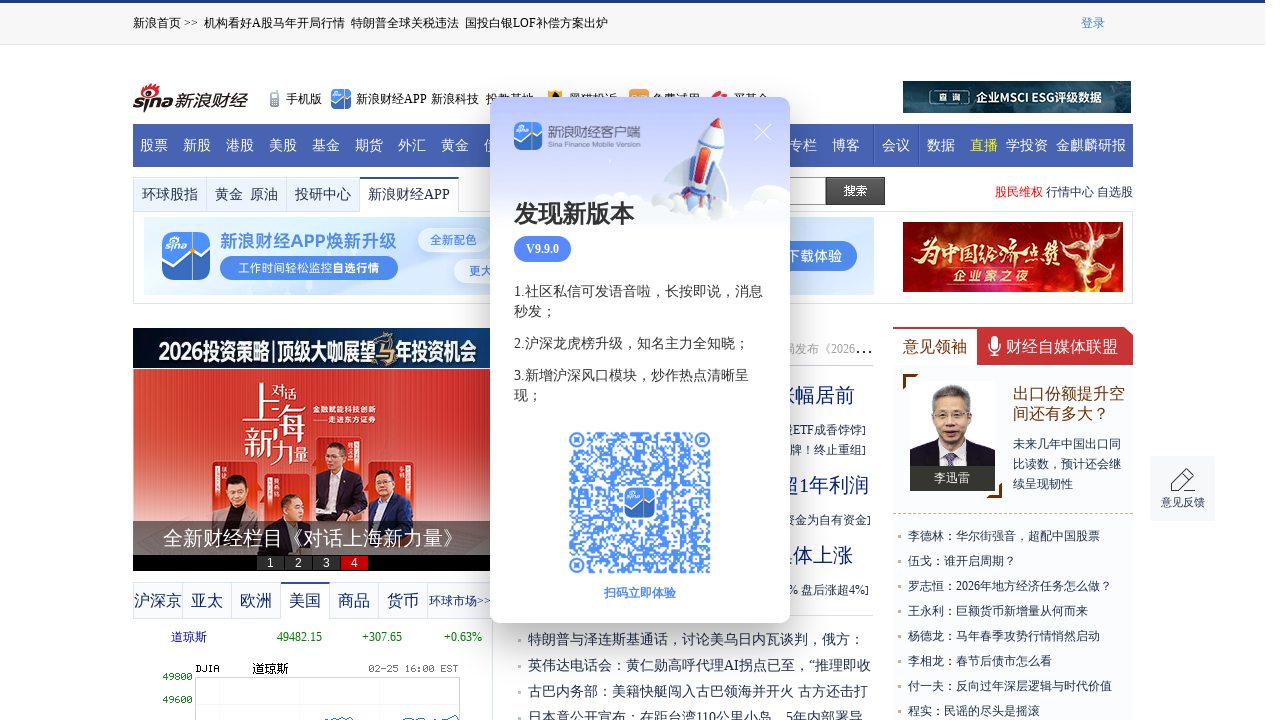

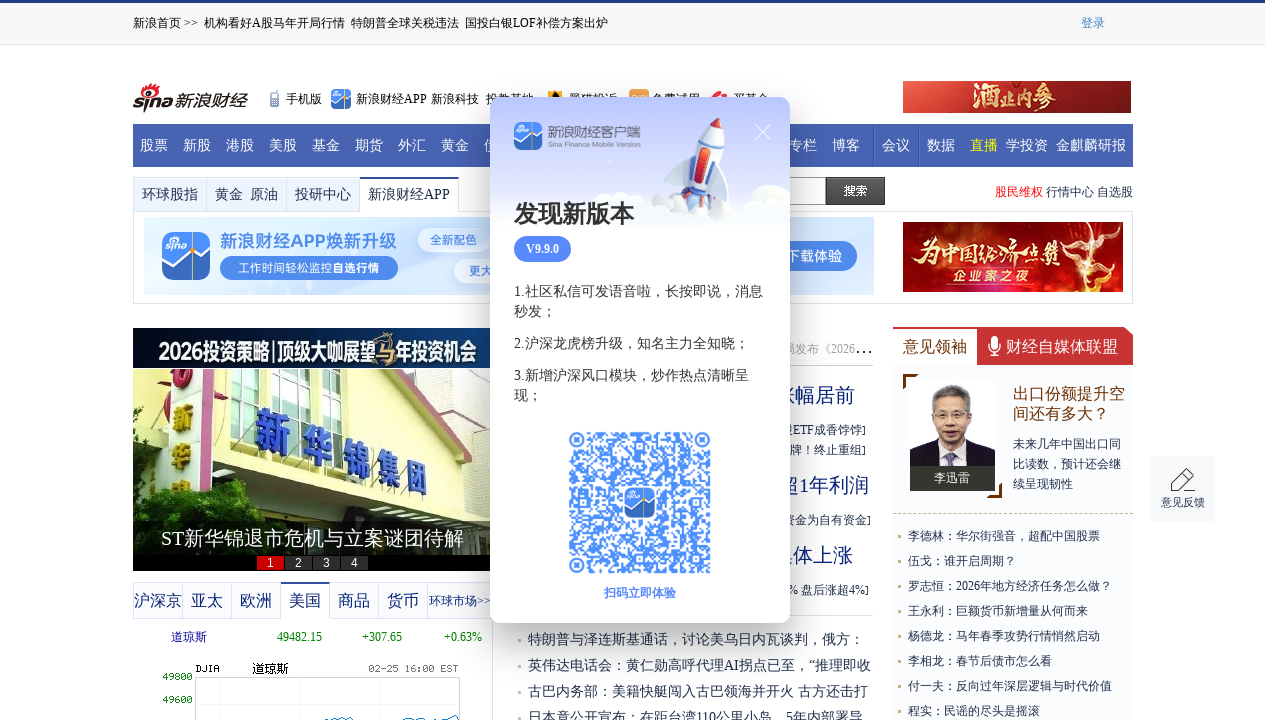